Tests the scooter rental order creation flow by filling out customer information (name, surname, address, metro station, phone) and order details (delivery date, scooter color preference, courier comment), then submitting the order.

Starting URL: https://qa-scooter.praktikum-services.ru/

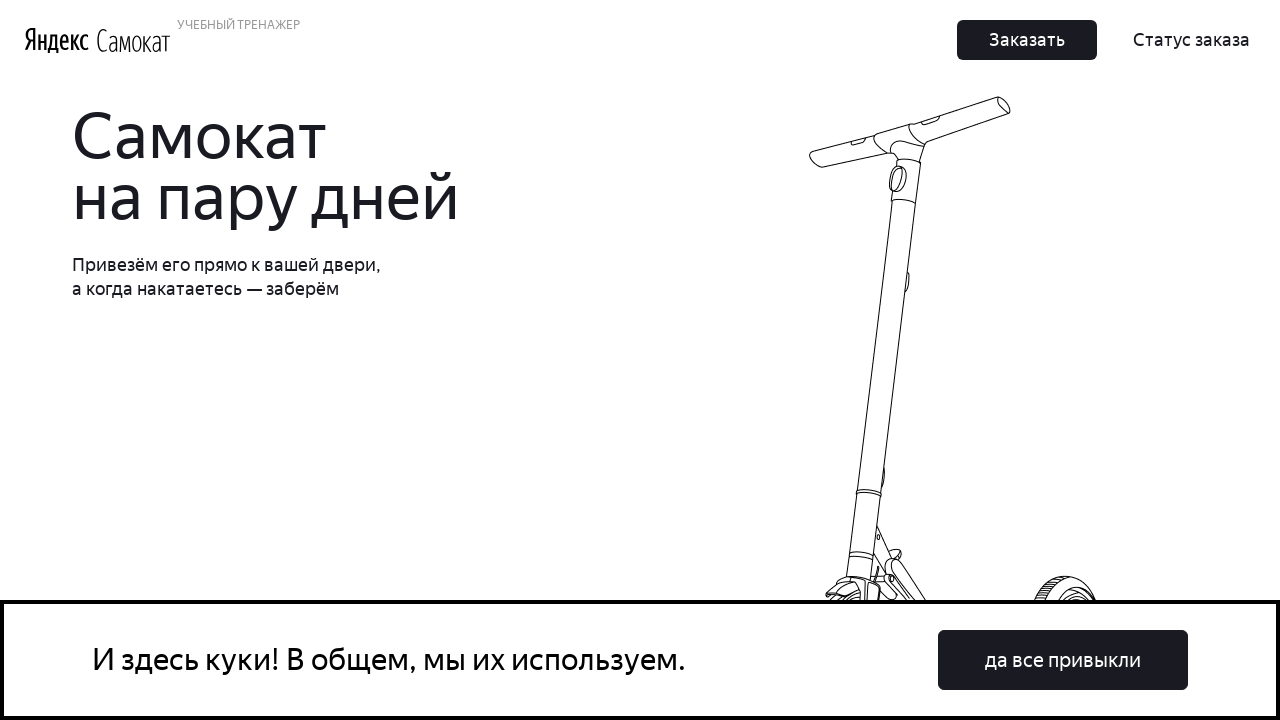

Clicked the Order button to start order creation at (1027, 40) on .Button_Button__ra12g
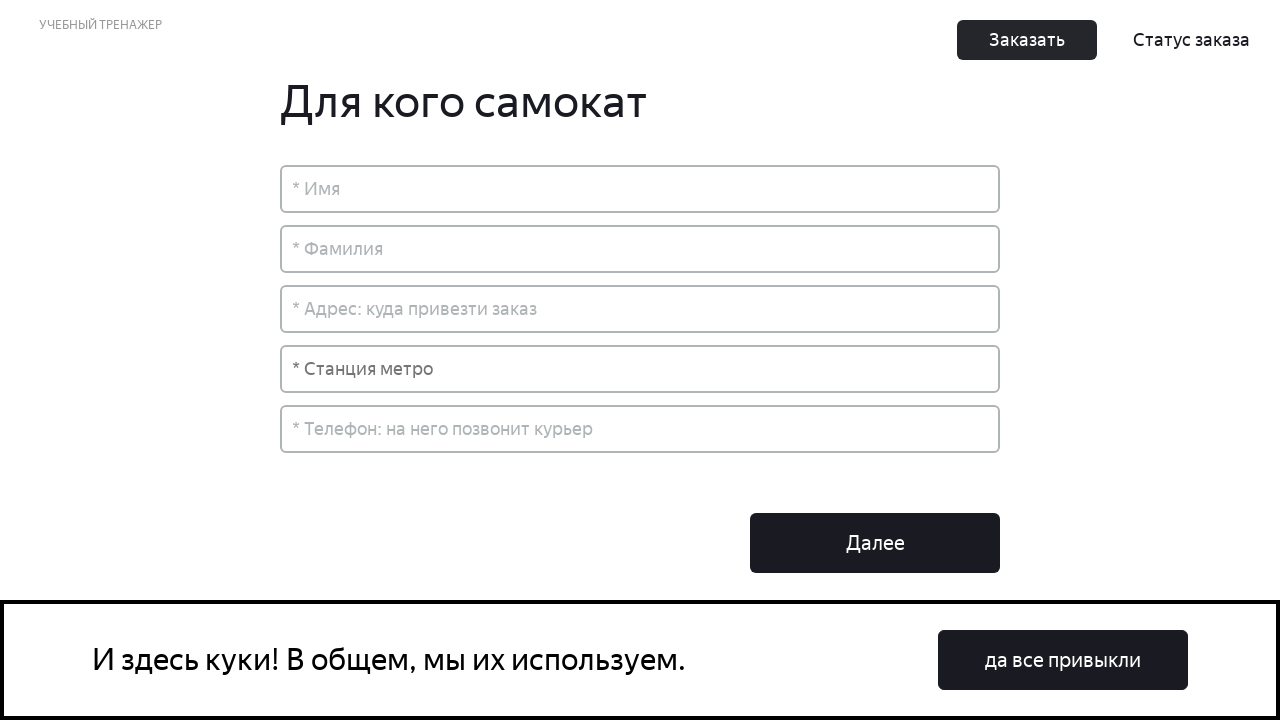

Filled in customer first name 'Петр' on input[placeholder='* Имя']
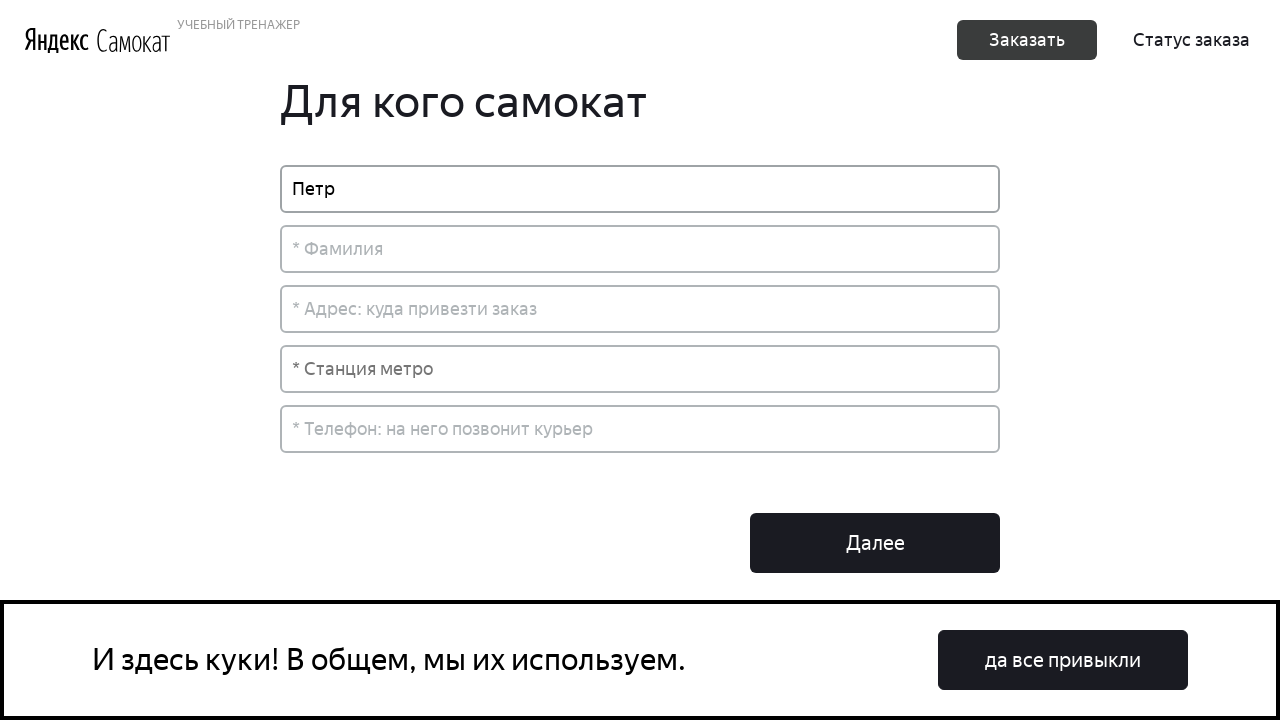

Filled in customer surname 'Иванов' on input[placeholder='* Фамилия']
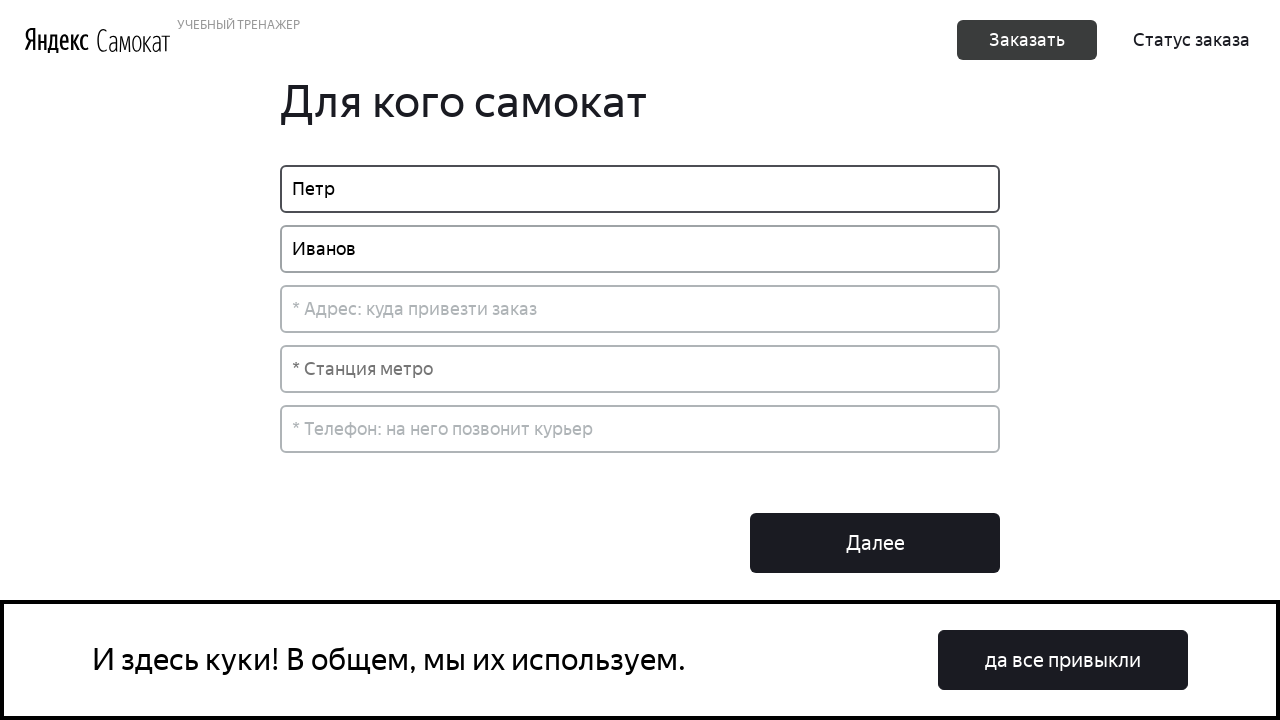

Filled in delivery address 'г Москва ул.Пушкина' on input[placeholder='* Адрес: куда привезти заказ']
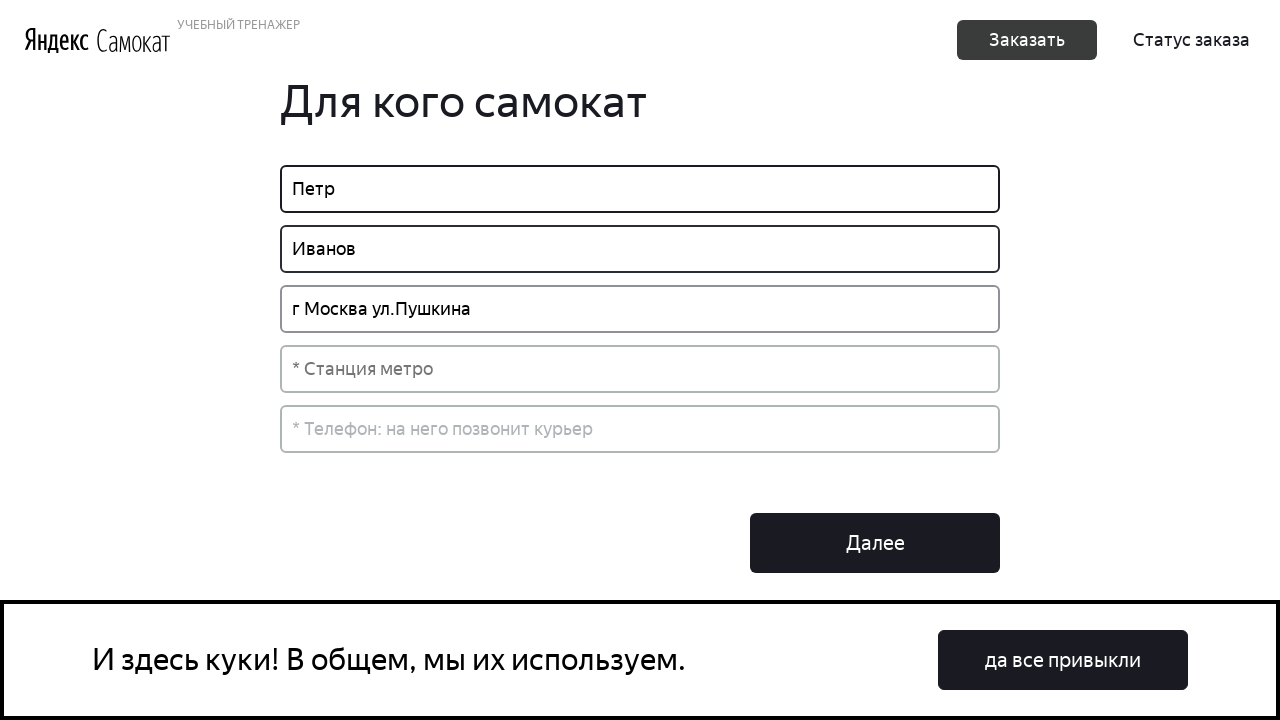

Clicked on metro station input field at (640, 369) on input[placeholder='* Станция метро']
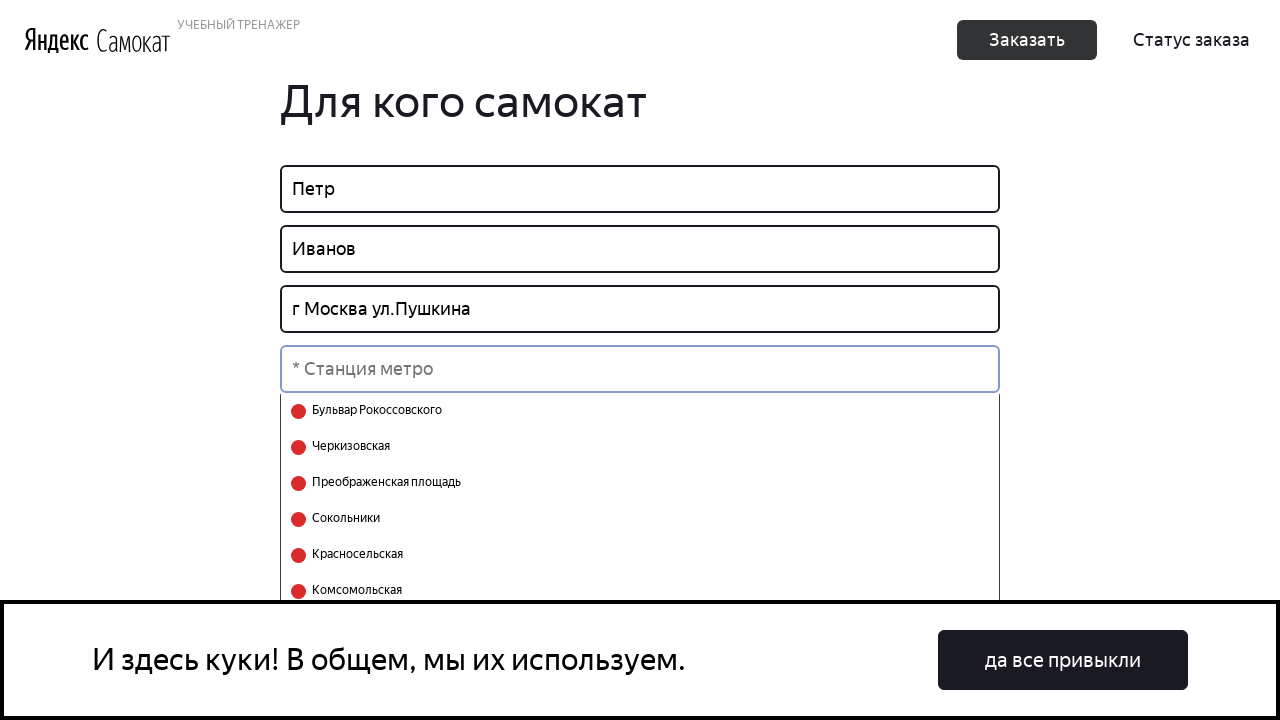

Pressed ArrowDown to open metro station dropdown on input[placeholder='* Станция метро']
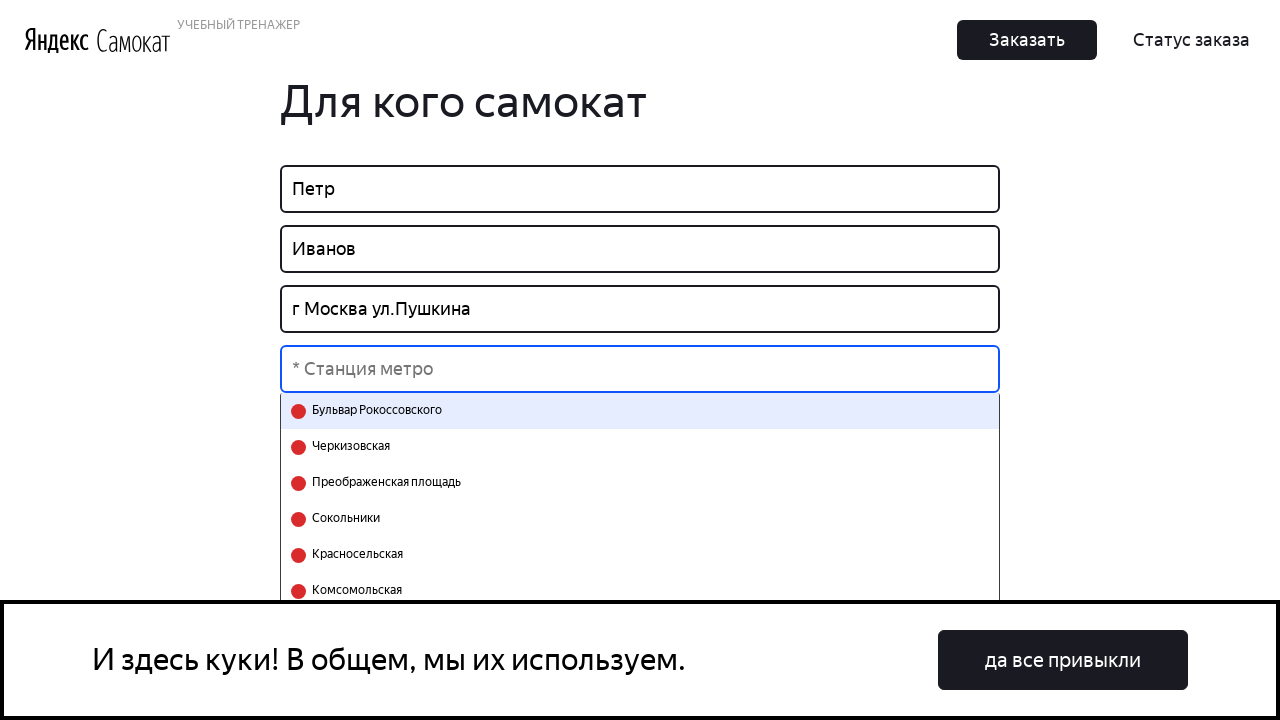

Pressed Enter to select first metro station option on input[placeholder='* Станция метро']
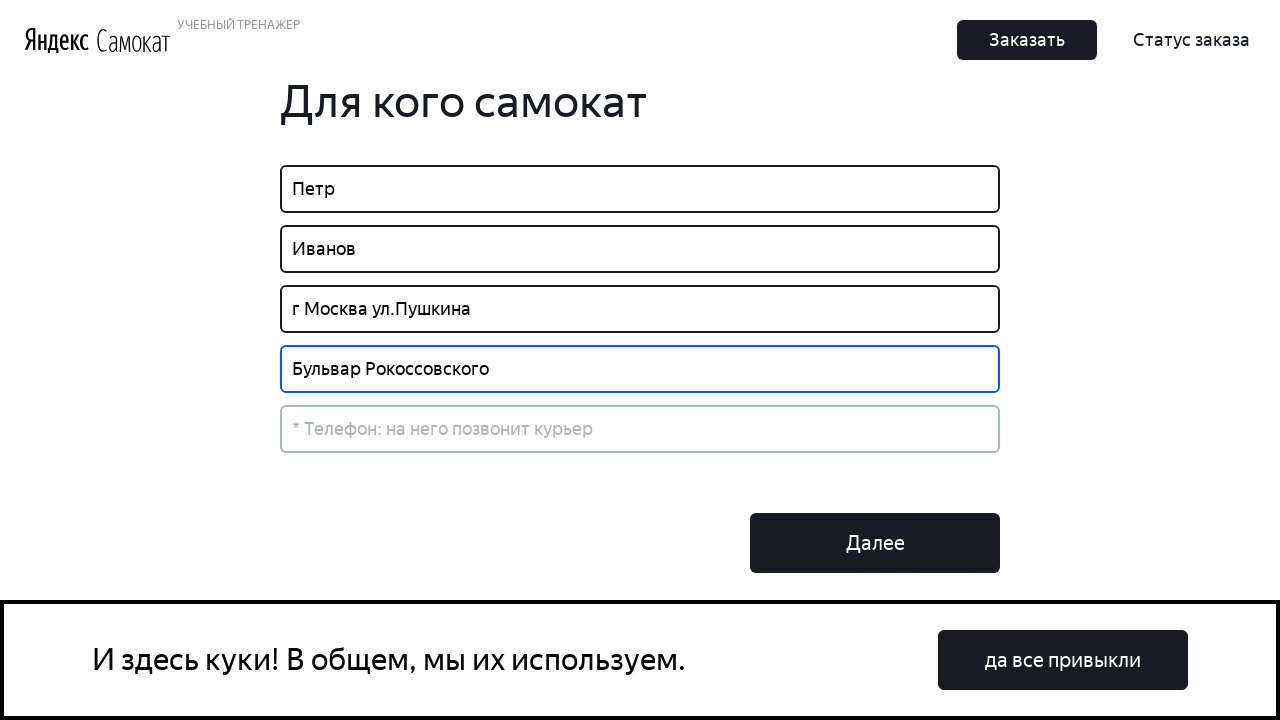

Filled in phone number '+79788682345' on input[placeholder='* Телефон: на него позвонит курьер']
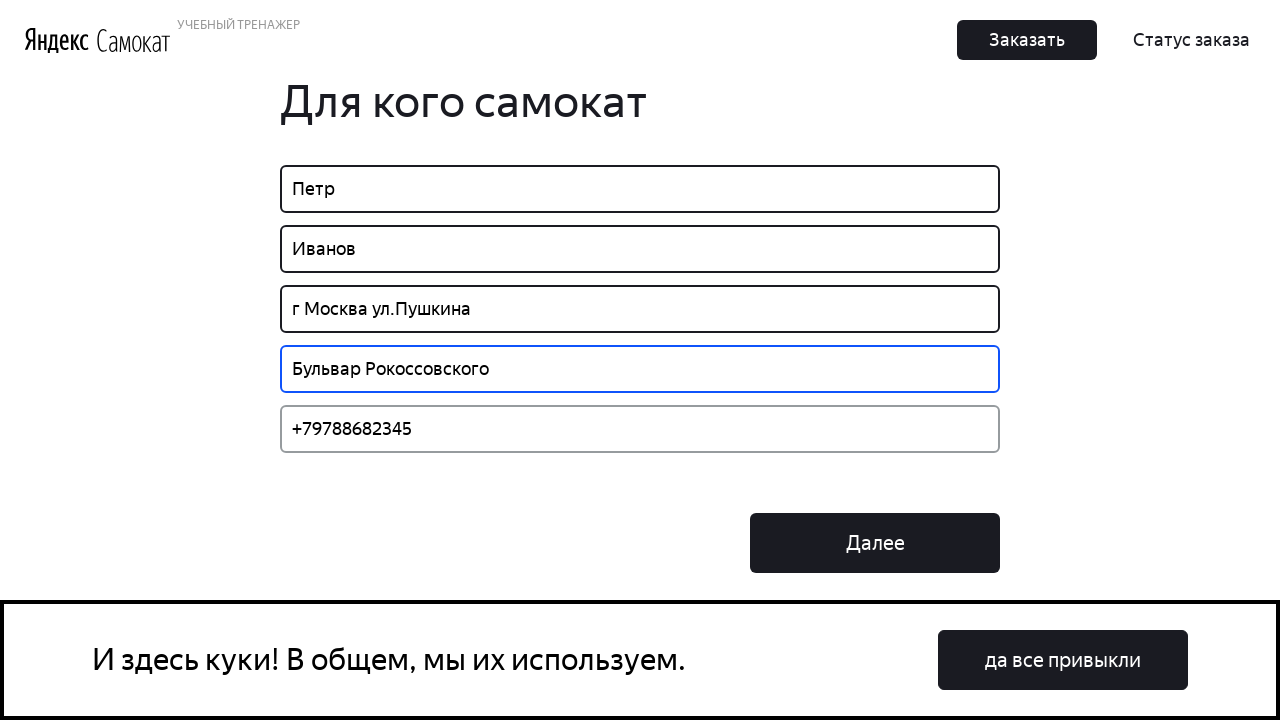

Clicked Next button to proceed to order details at (875, 543) on button.Button_Button__ra12g.Button_Middle__1CSJM
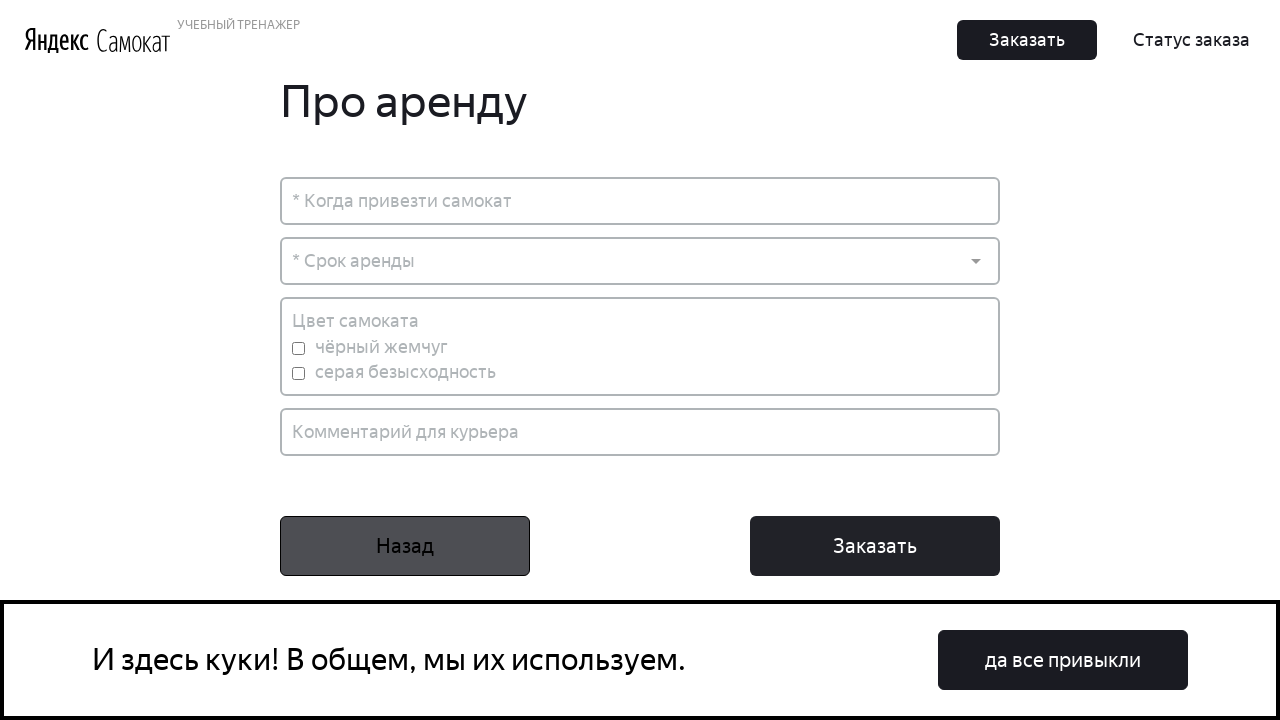

Filled in delivery date '29.03.2022' on input[placeholder='* Когда привезти самокат']
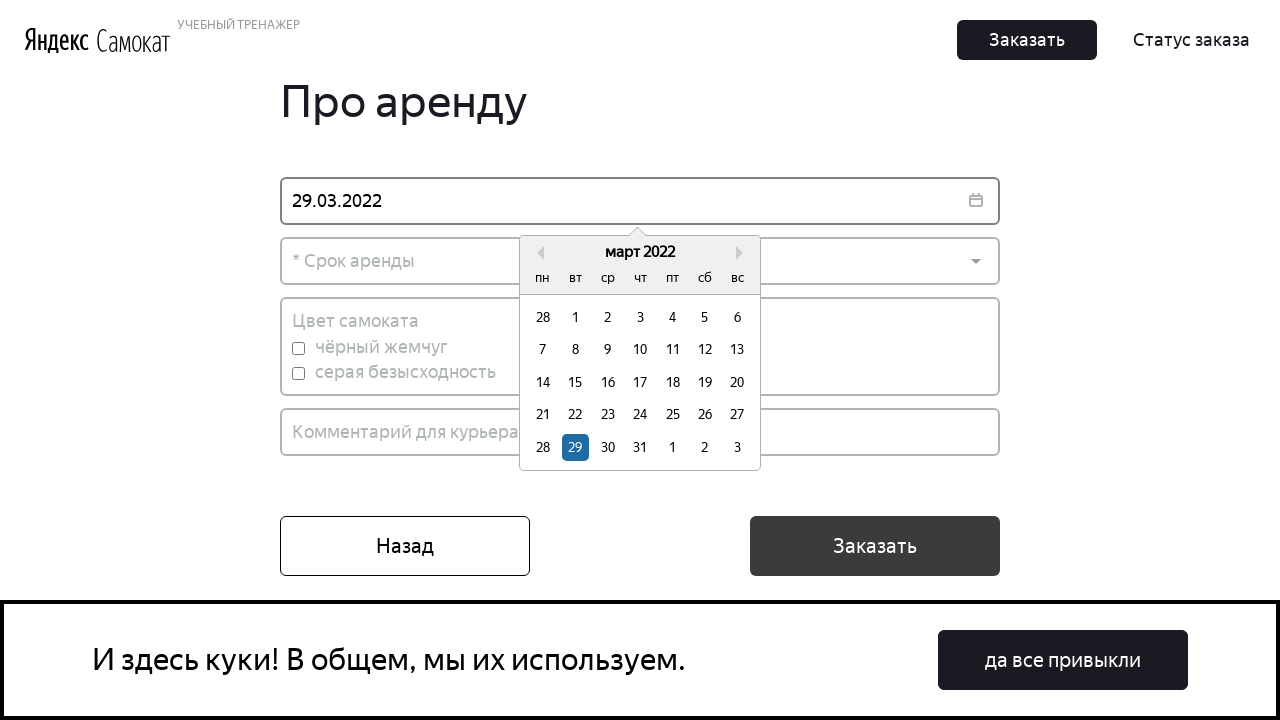

Pressed Enter to confirm delivery date on input[placeholder='* Когда привезти самокат']
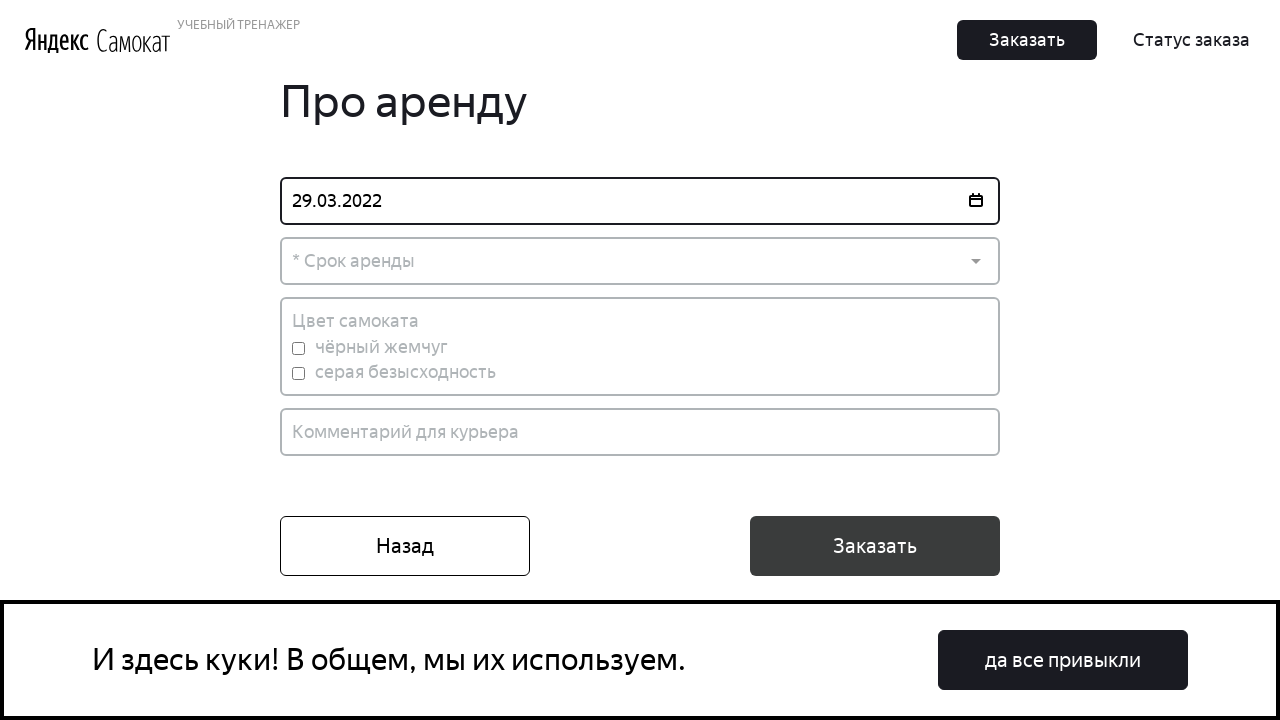

Selected black scooter color preference at (298, 348) on input#black
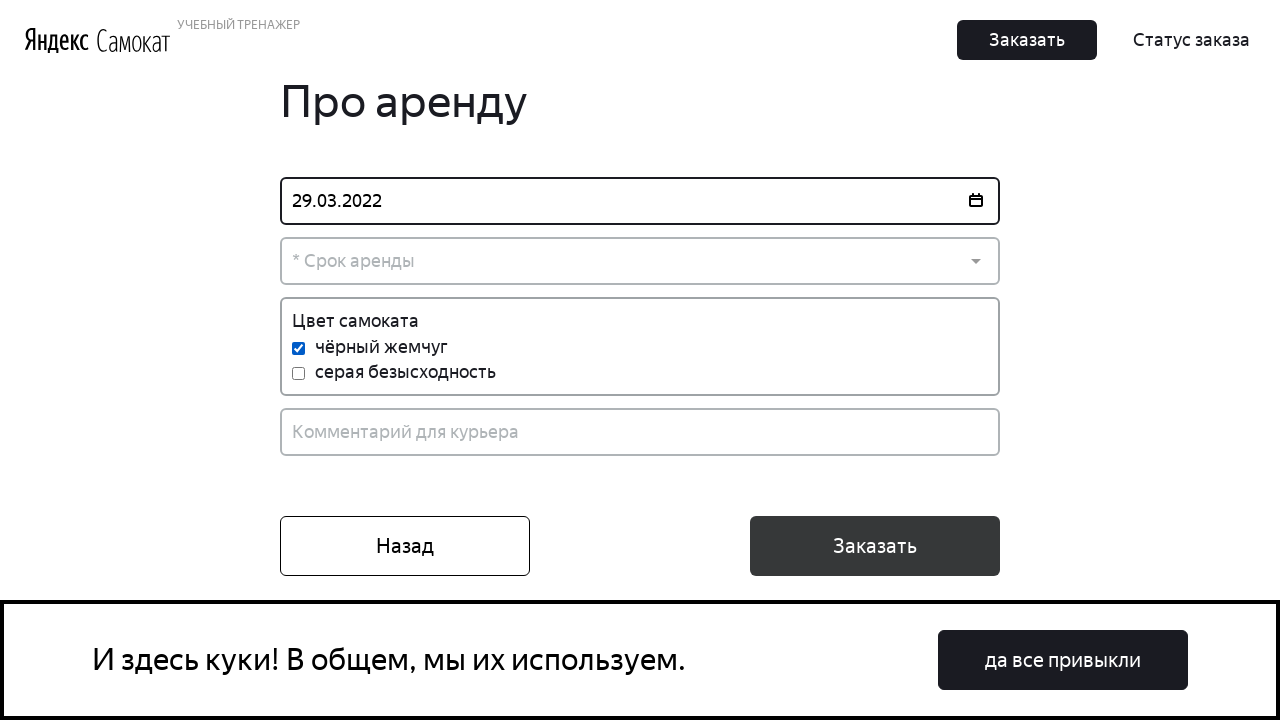

Filled in courier comment 'тест комент' on input[placeholder='Комментарий для курьера']
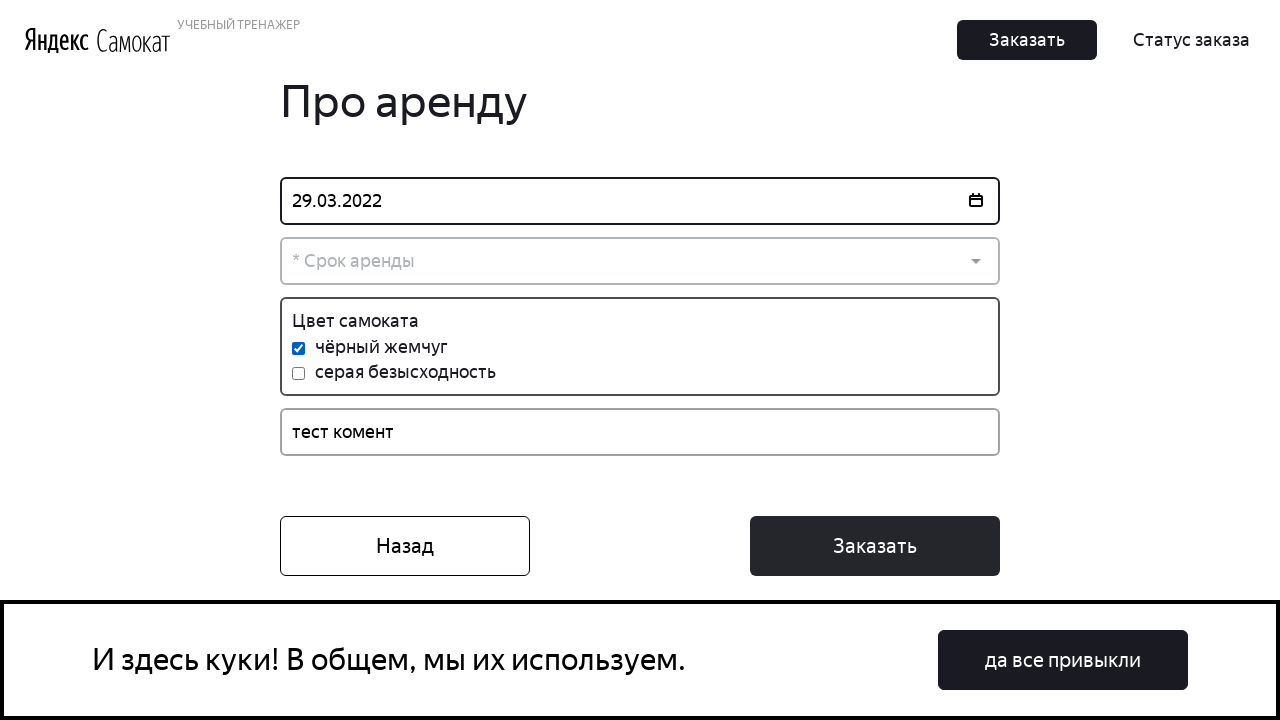

Clicked the Order button to submit the order at (405, 546) on button.Button_Button__ra12g.Button_Middle__1CSJM
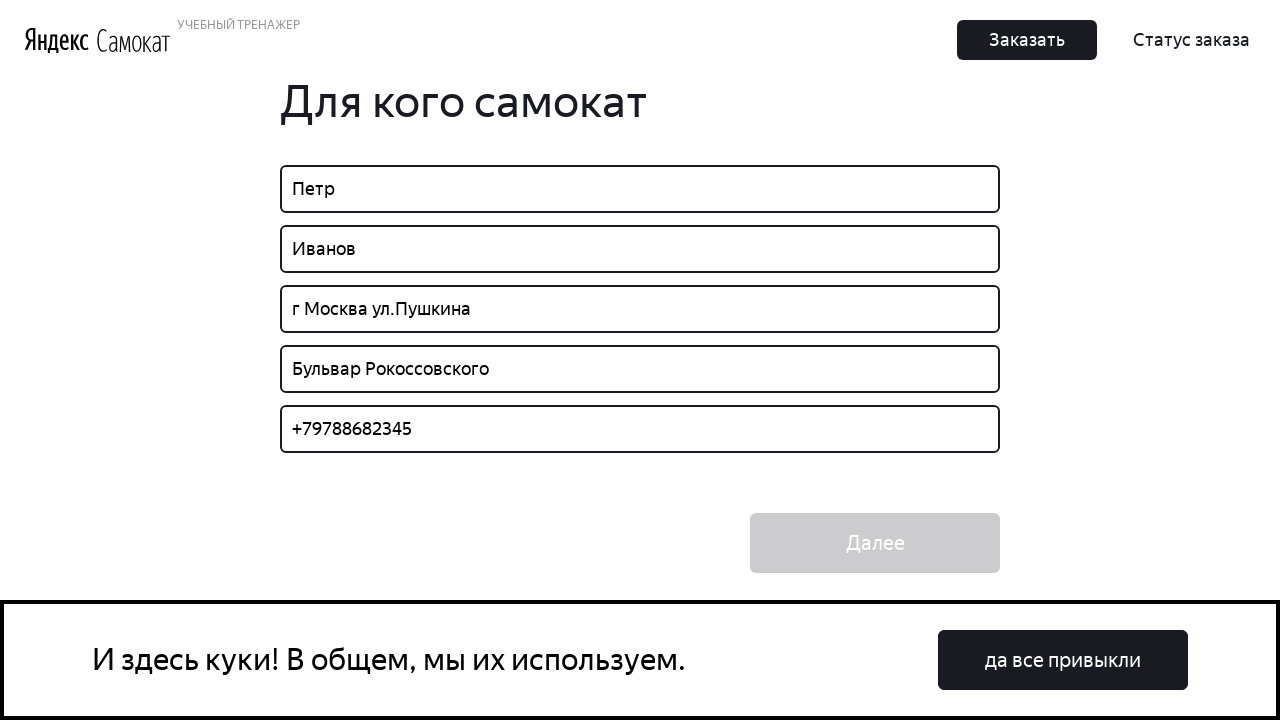

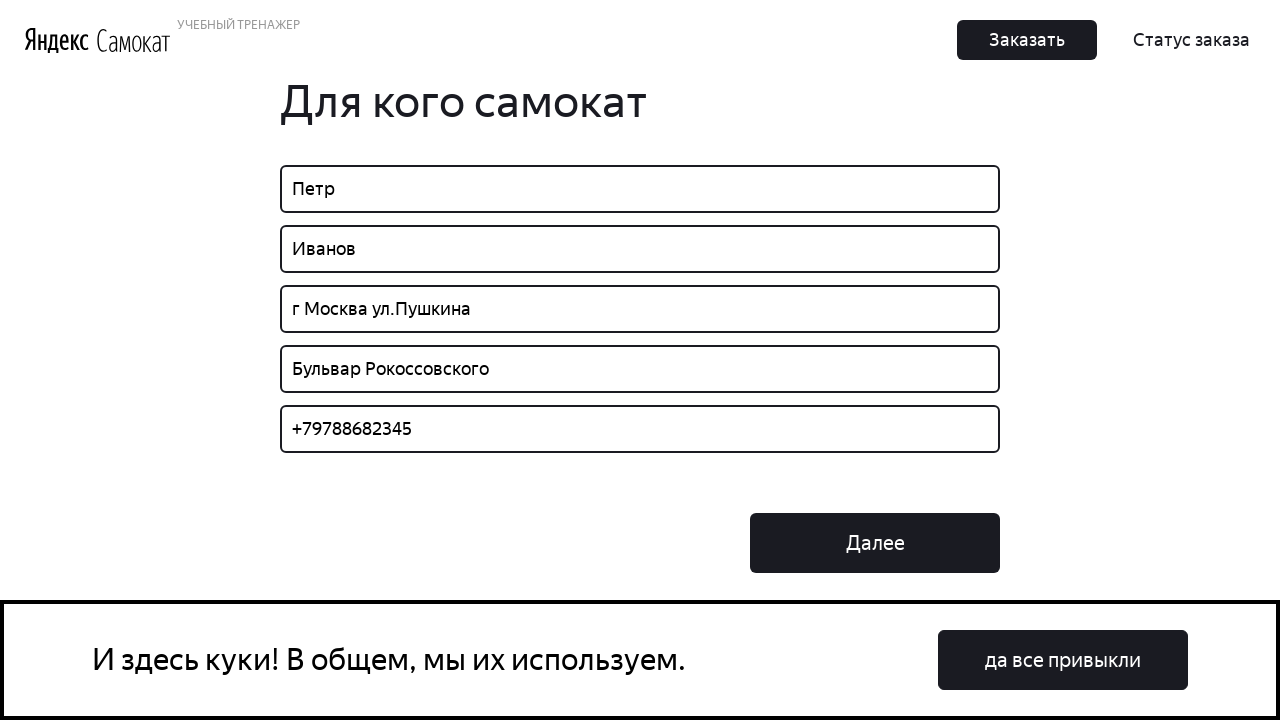